Navigates to Chile's National Statistics Institute regional statistics page and interacts with the interface by clicking on information and files sections to expand content.

Starting URL: https://www.ine.cl/estadisticas/sociales/economia-regional/repositorio-de-estadisticas-regionales

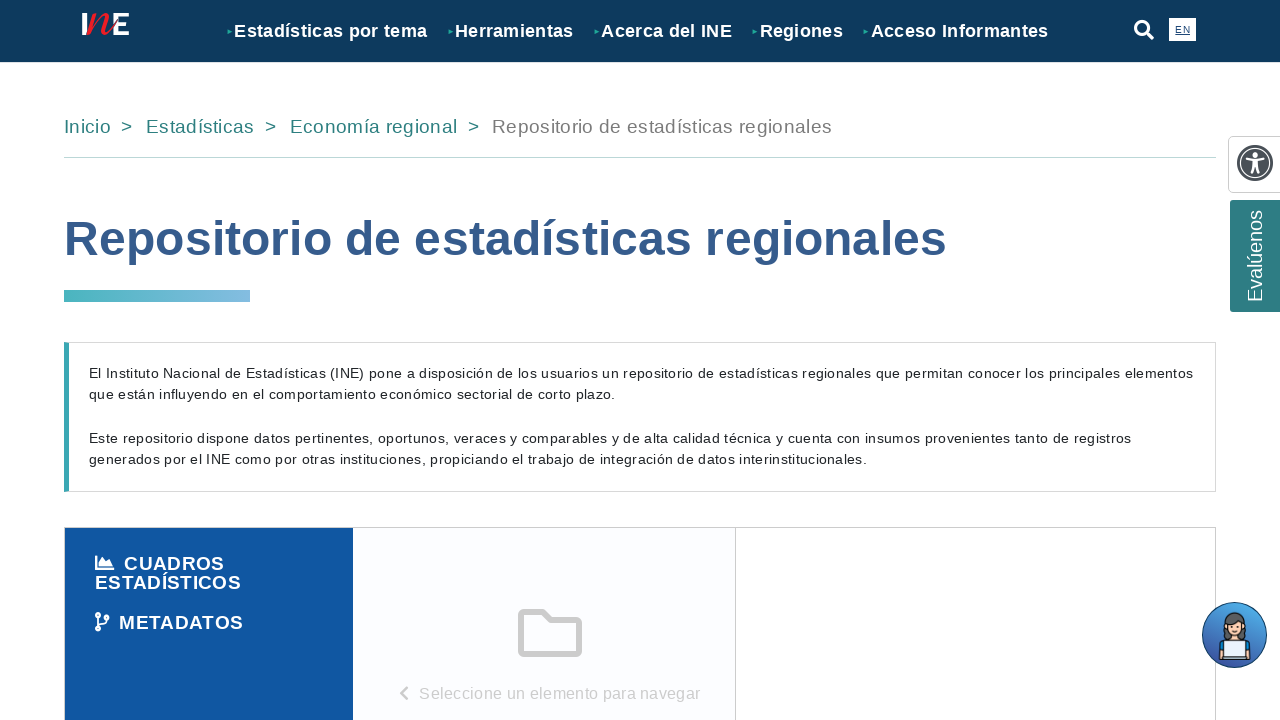

Clicked on the information section to expand it at (209, 573) on xpath=/html/body/form/div[8]/div[3]/div[1]/div/div/div/div[1]
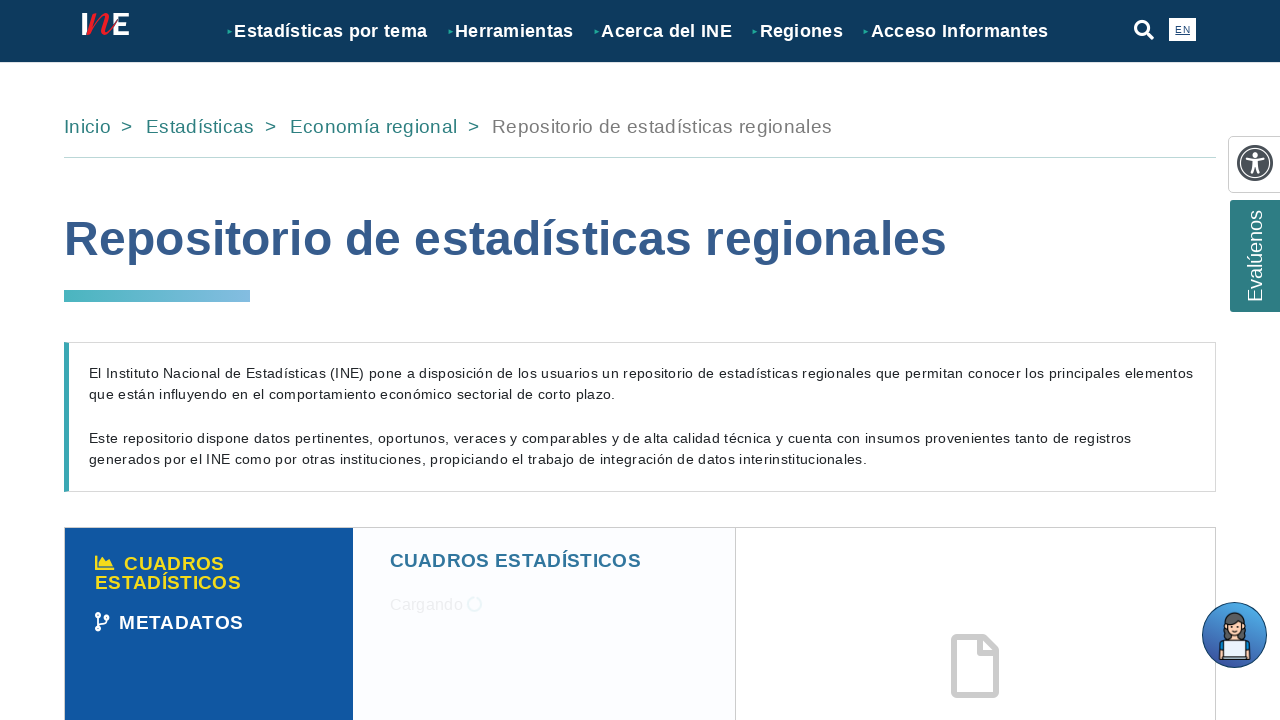

Waited 2 seconds for the information section to expand
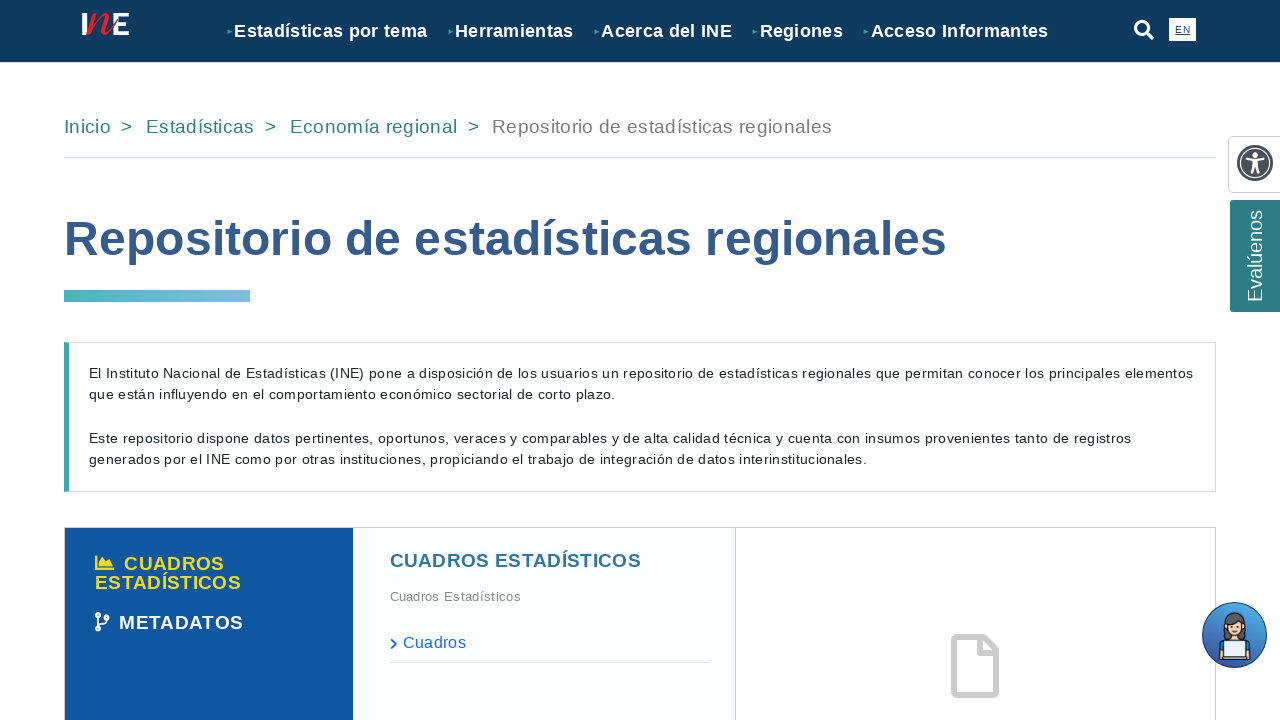

Clicked on the files section to reveal download links at (550, 644) on xpath=/html/body/form/div[8]/div[3]/div[2]/div/div/div/div[4]/div/div/div
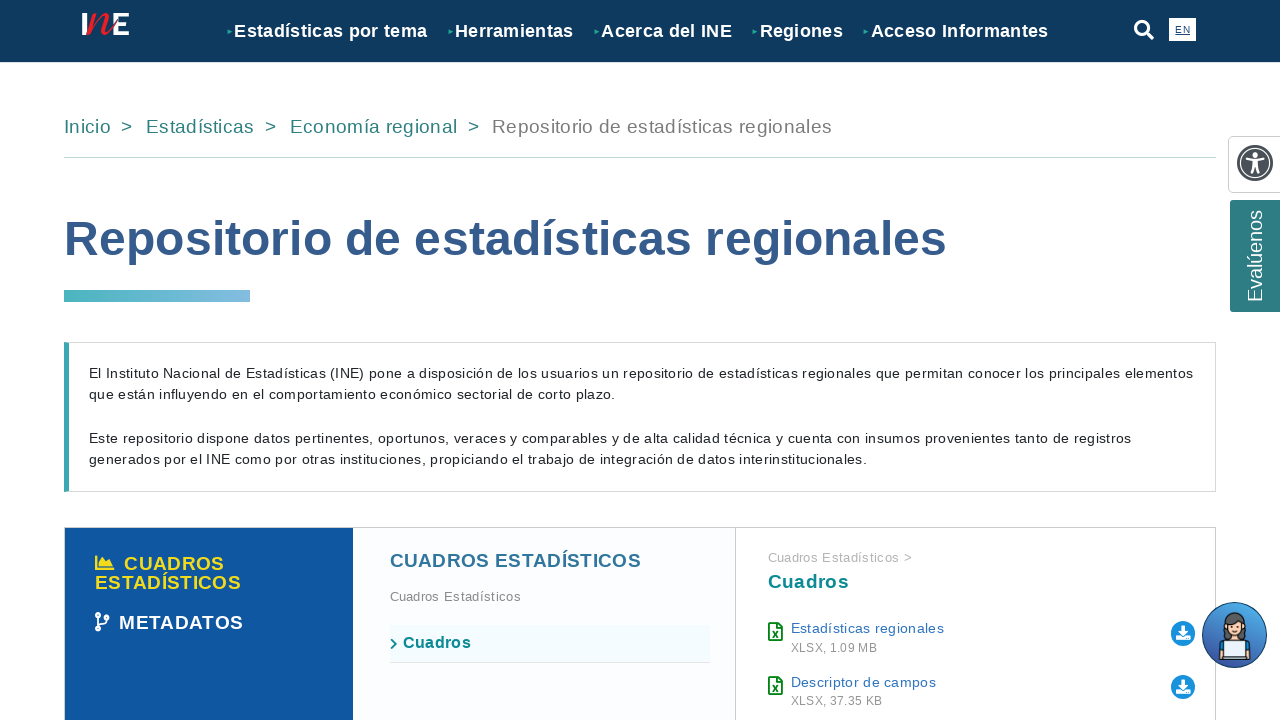

Waited 2 seconds for the files section to load
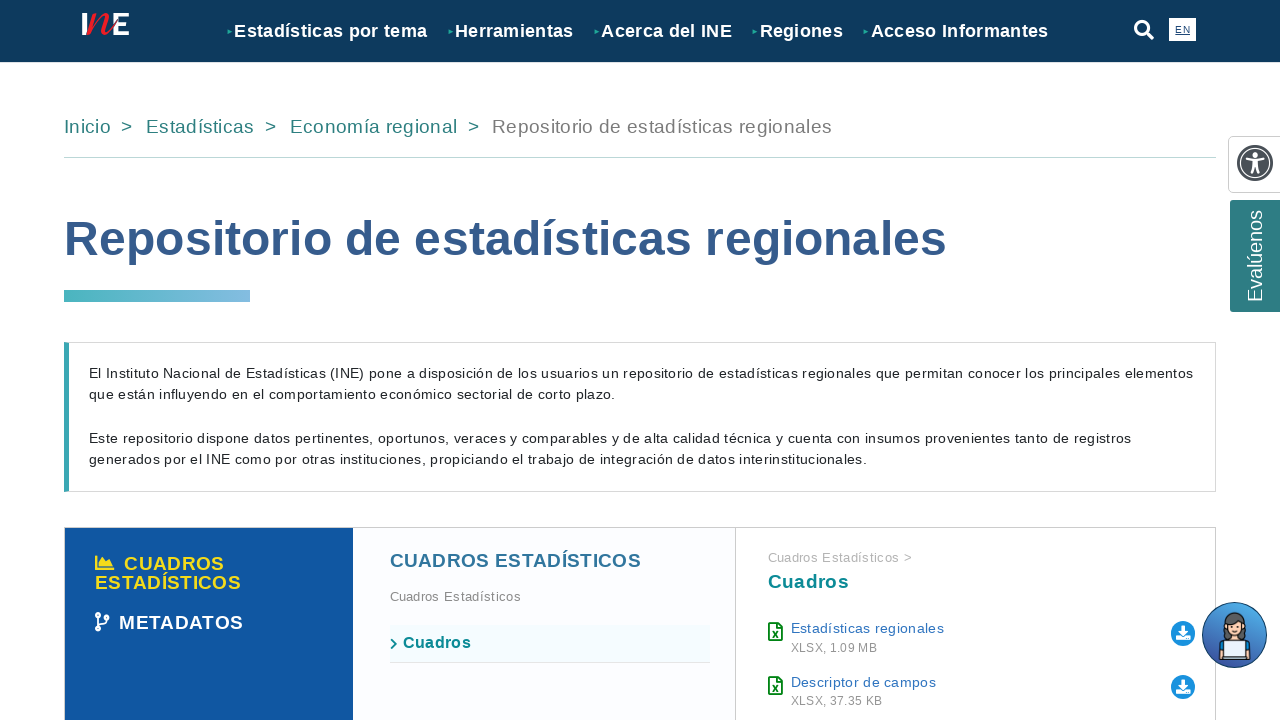

Verified that download links are visible
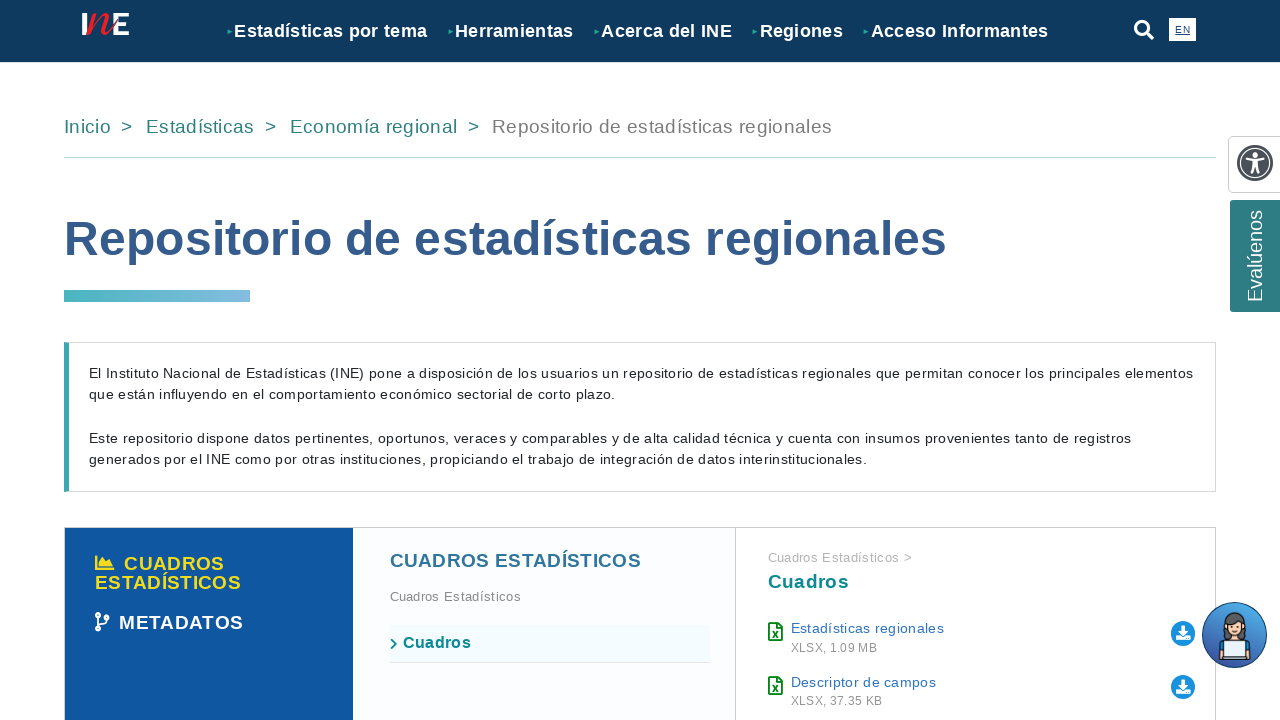

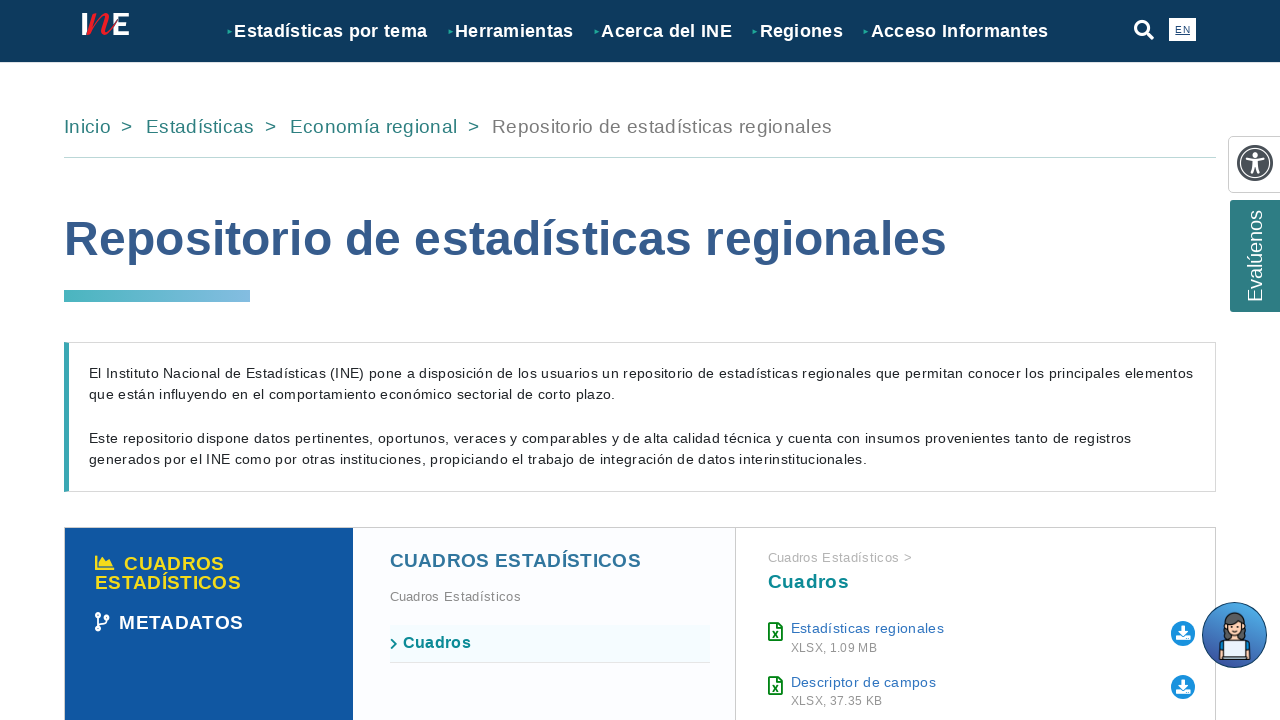